Tests that clicking All filter shows all items regardless of completion status.

Starting URL: https://demo.playwright.dev/todomvc

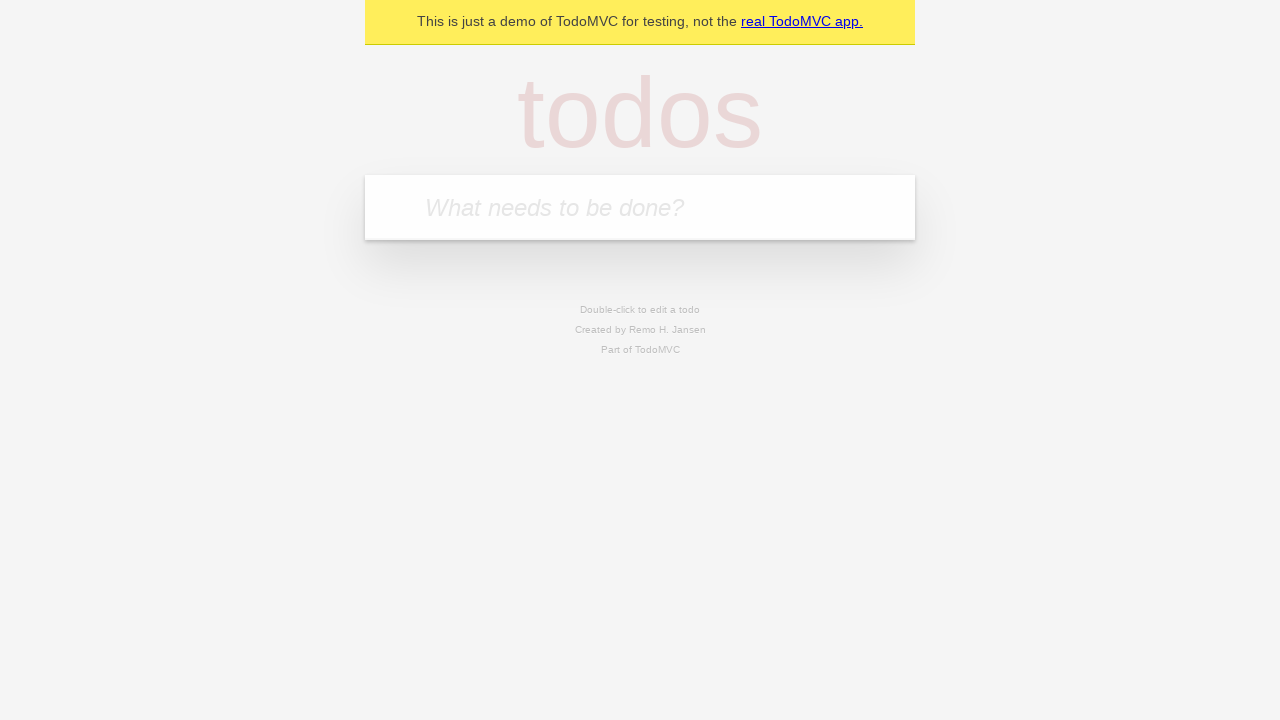

Filled new-todo input with 'buy some cheese' on .new-todo
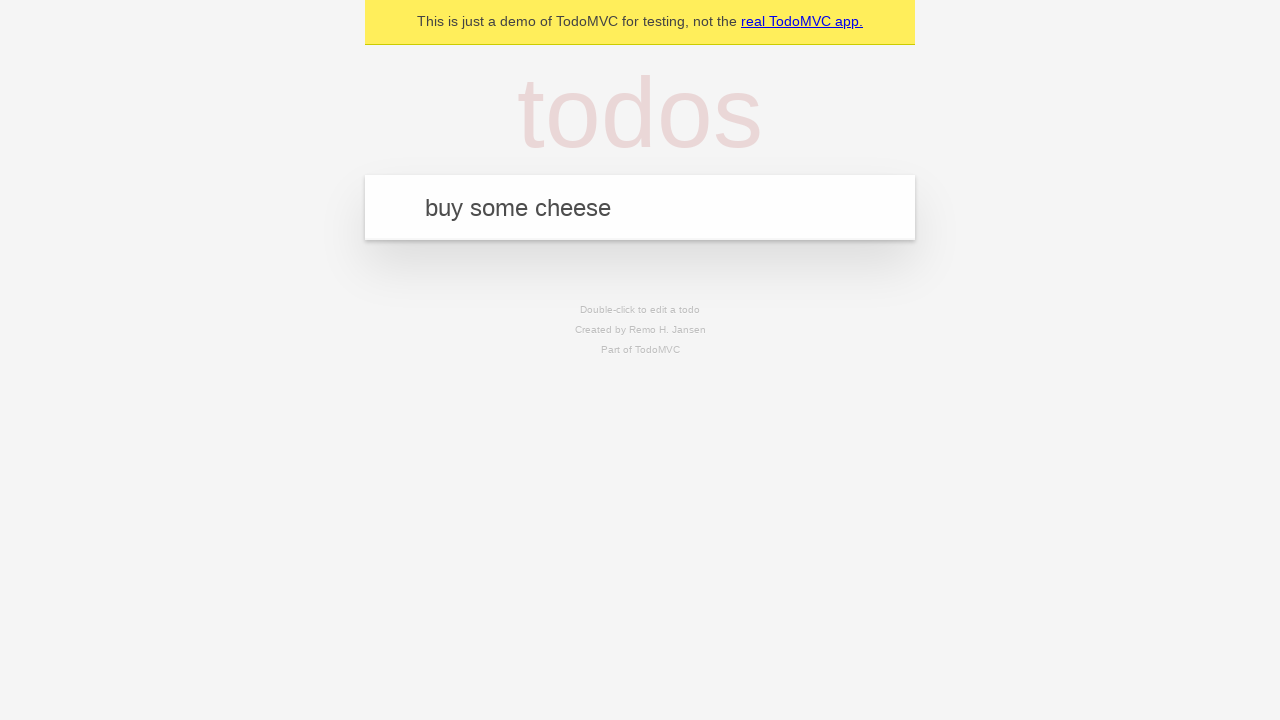

Pressed Enter to create first todo on .new-todo
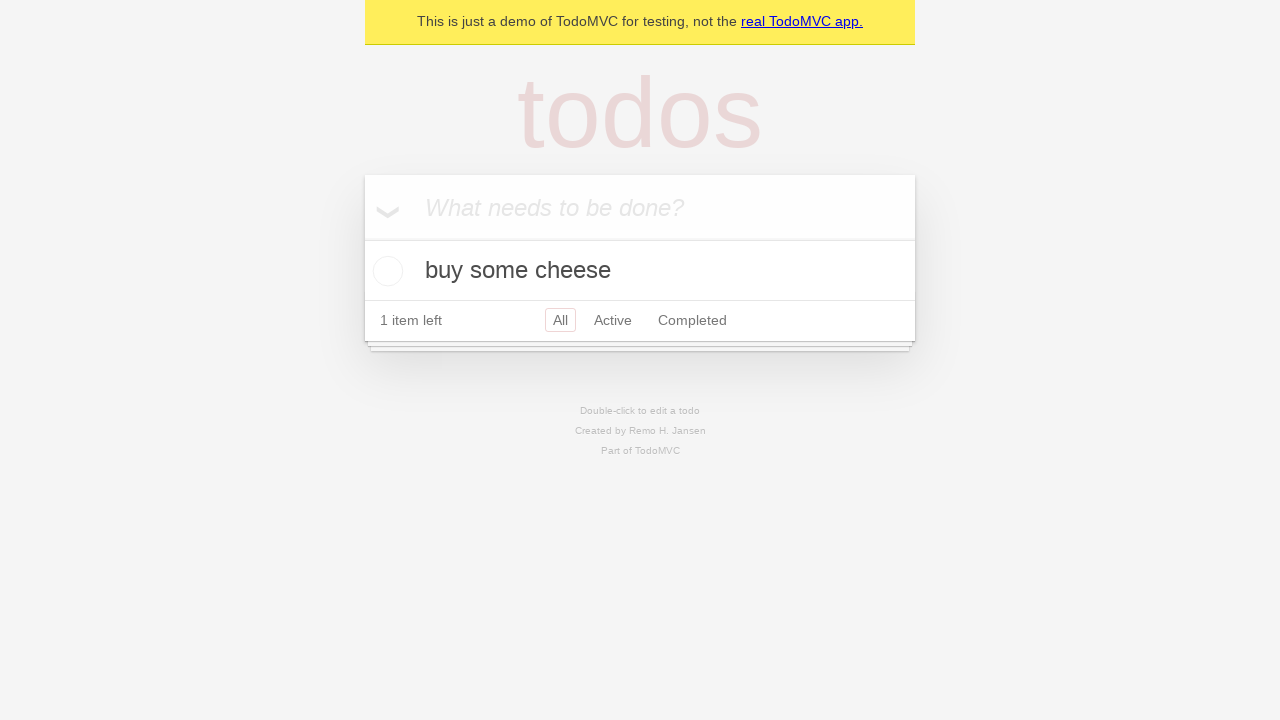

Filled new-todo input with 'feed the cat' on .new-todo
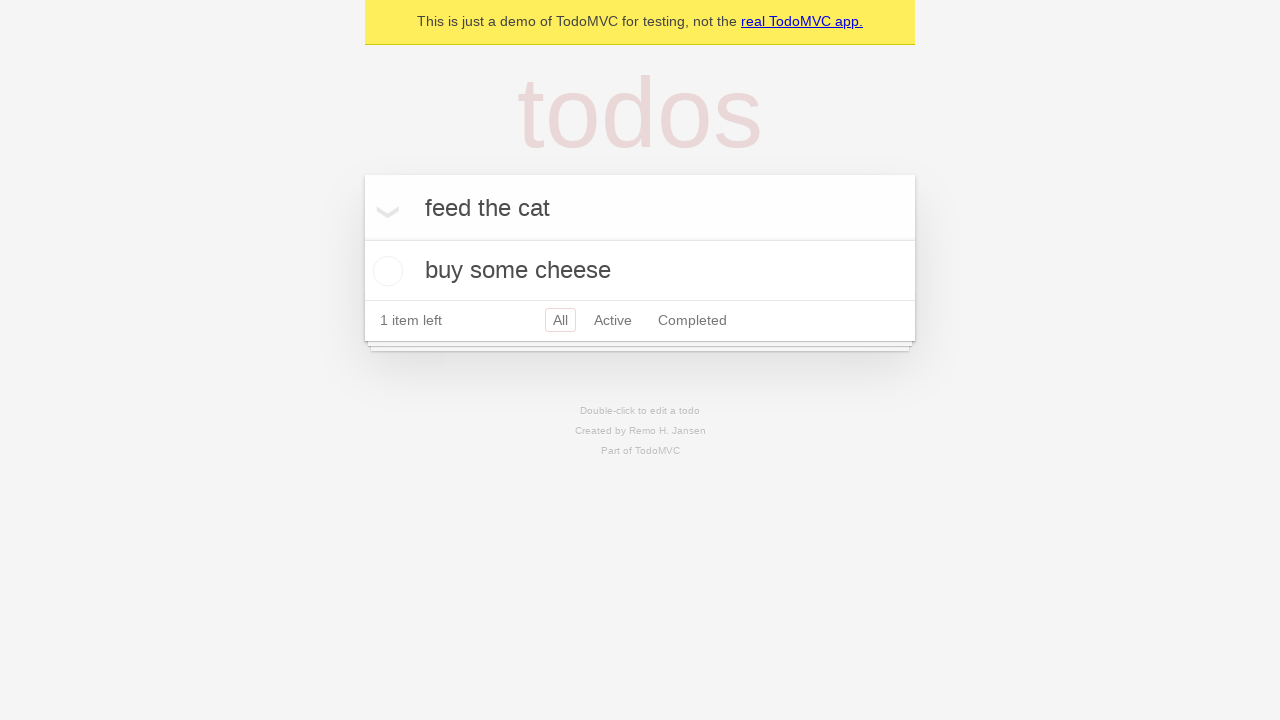

Pressed Enter to create second todo on .new-todo
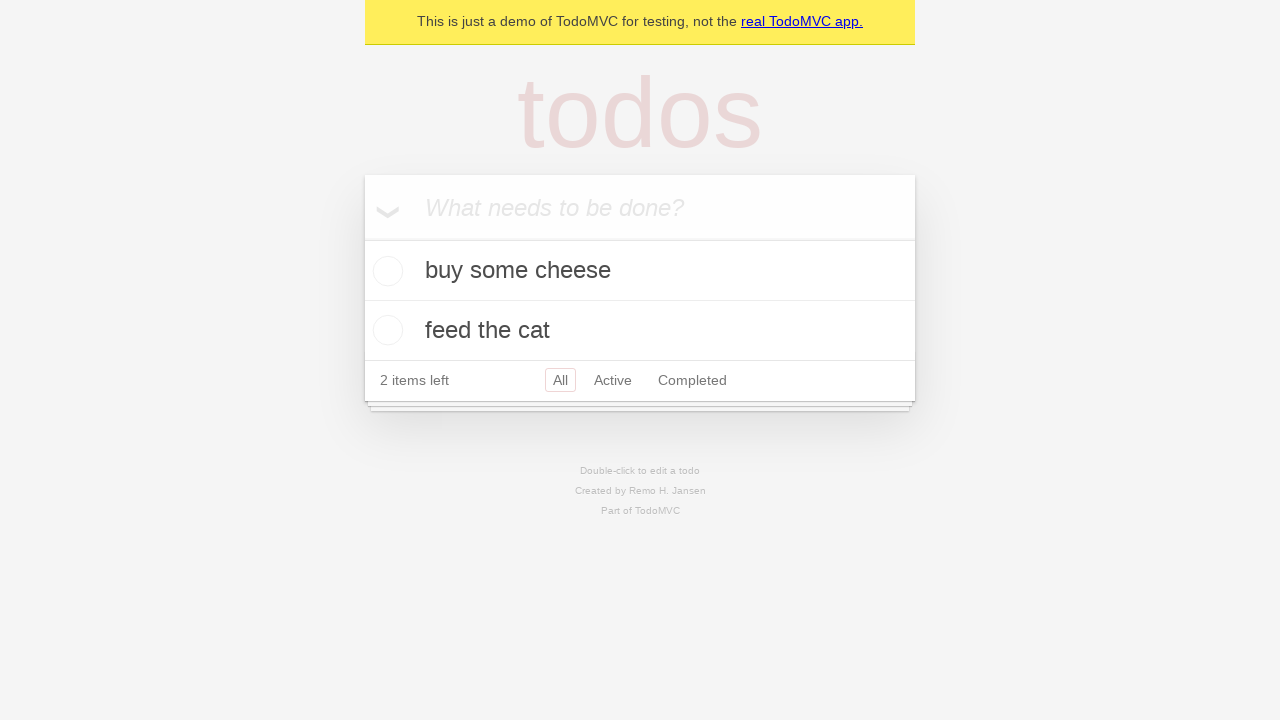

Filled new-todo input with 'book a doctors appointment' on .new-todo
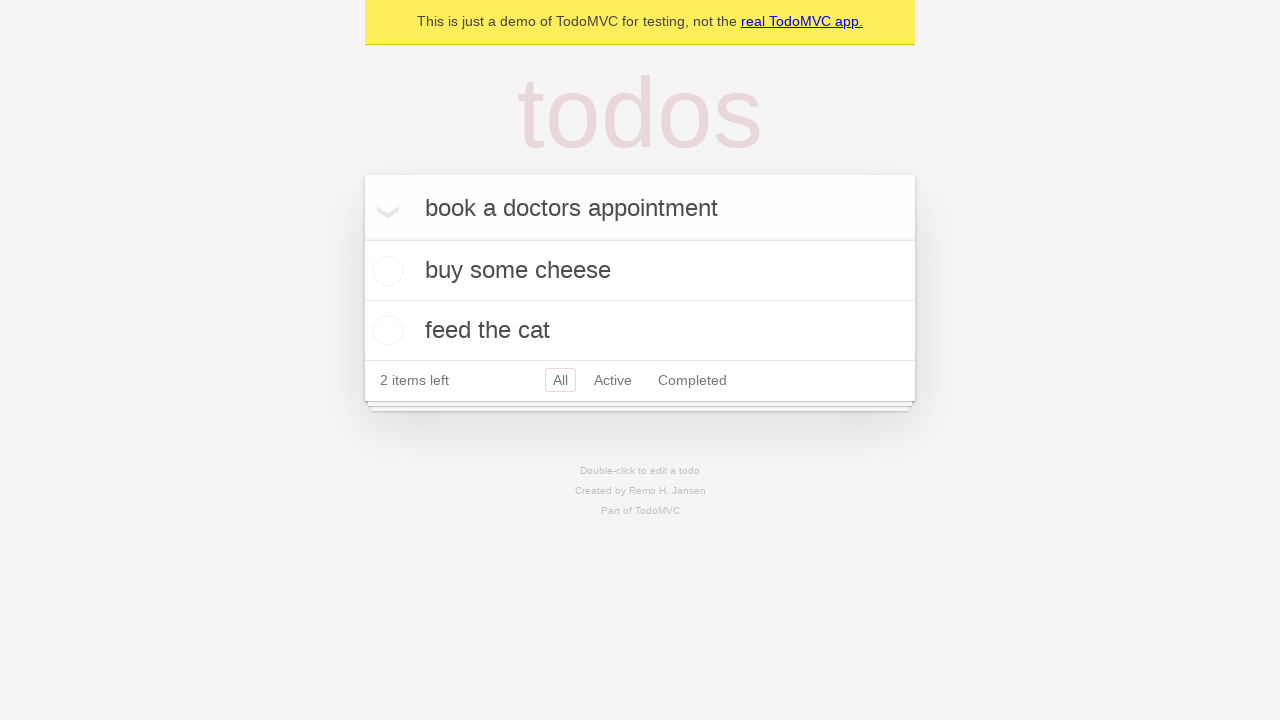

Pressed Enter to create third todo on .new-todo
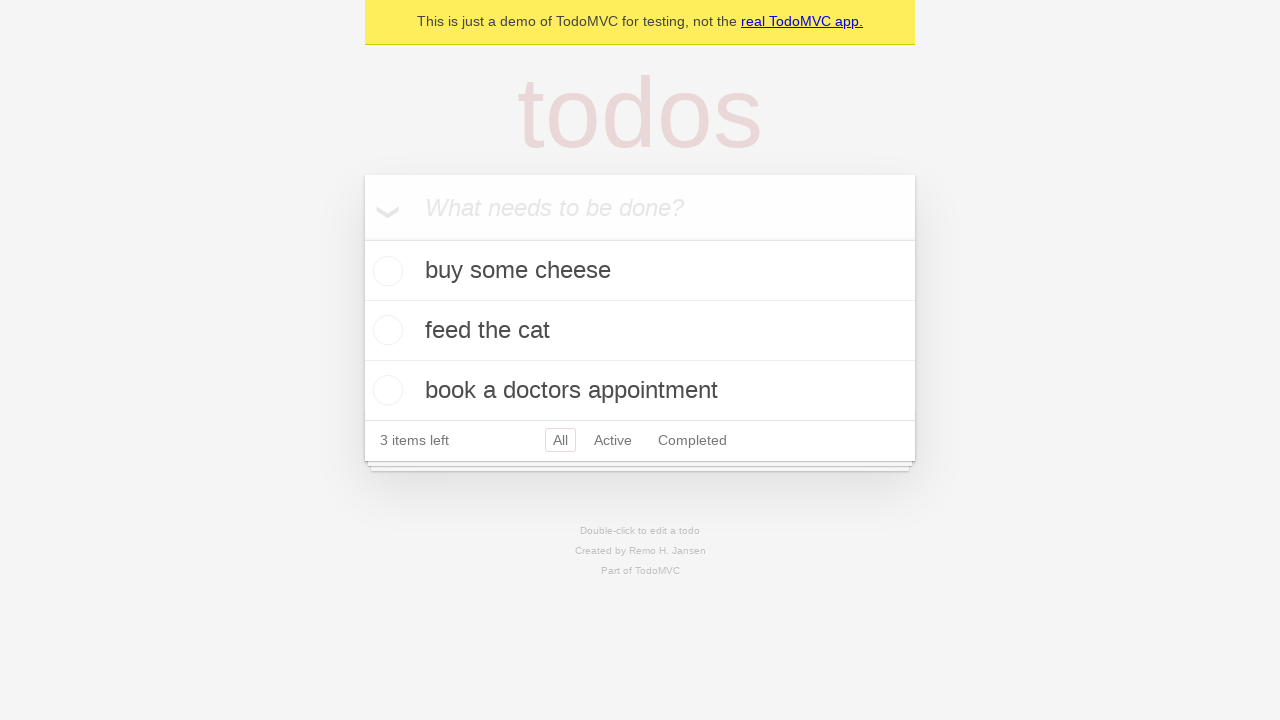

Marked second todo item as complete at (385, 330) on .todo-list li .toggle >> nth=1
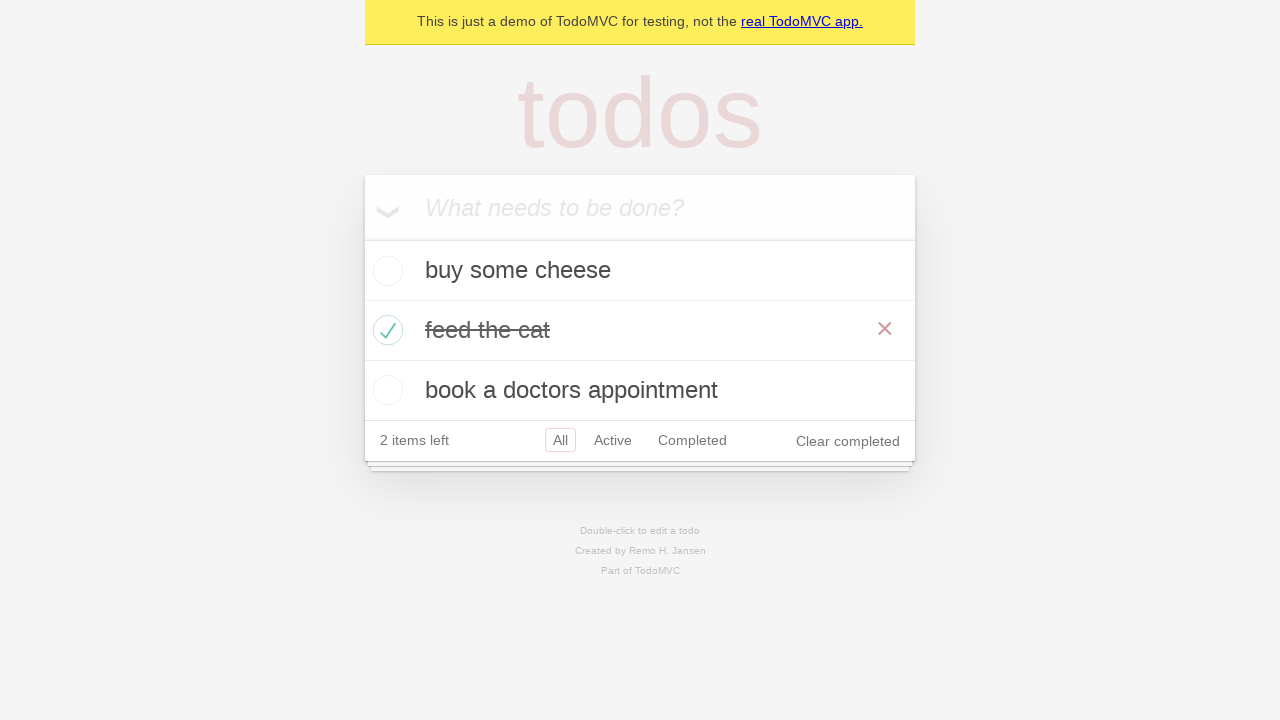

Clicked Active filter to show only incomplete items at (613, 440) on .filters >> text=Active
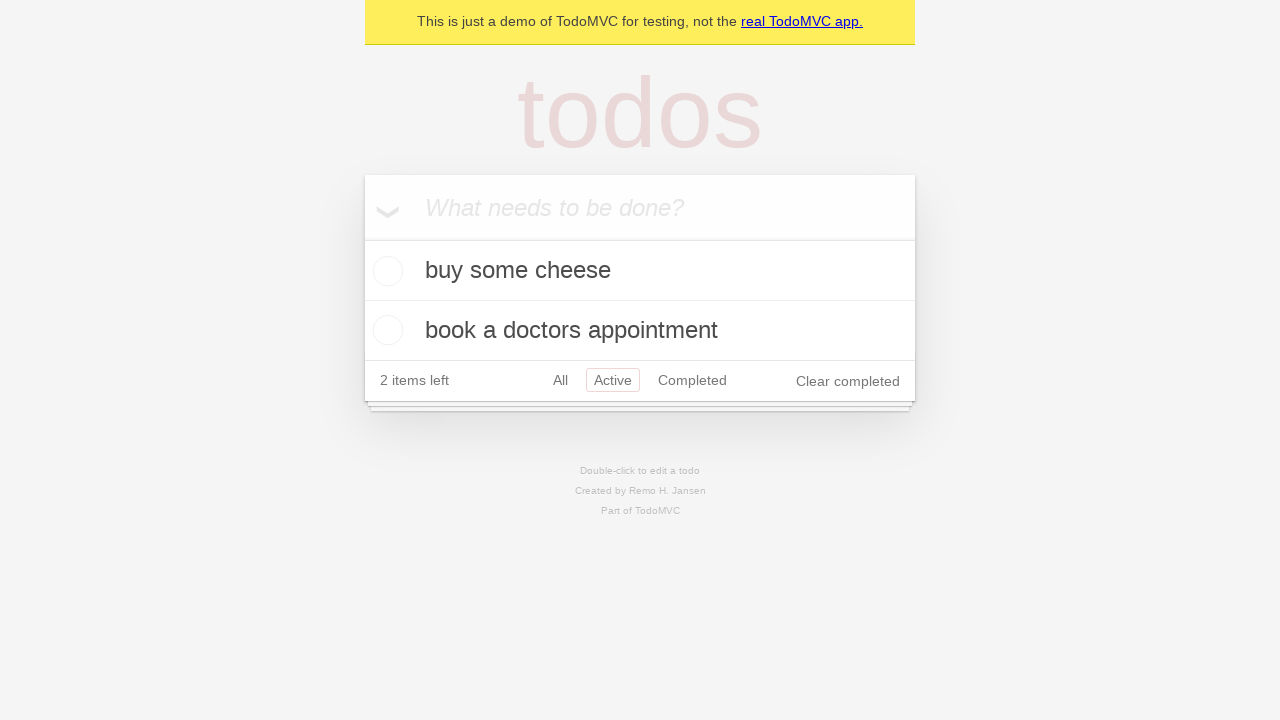

Clicked Completed filter to show only completed items at (692, 380) on .filters >> text=Completed
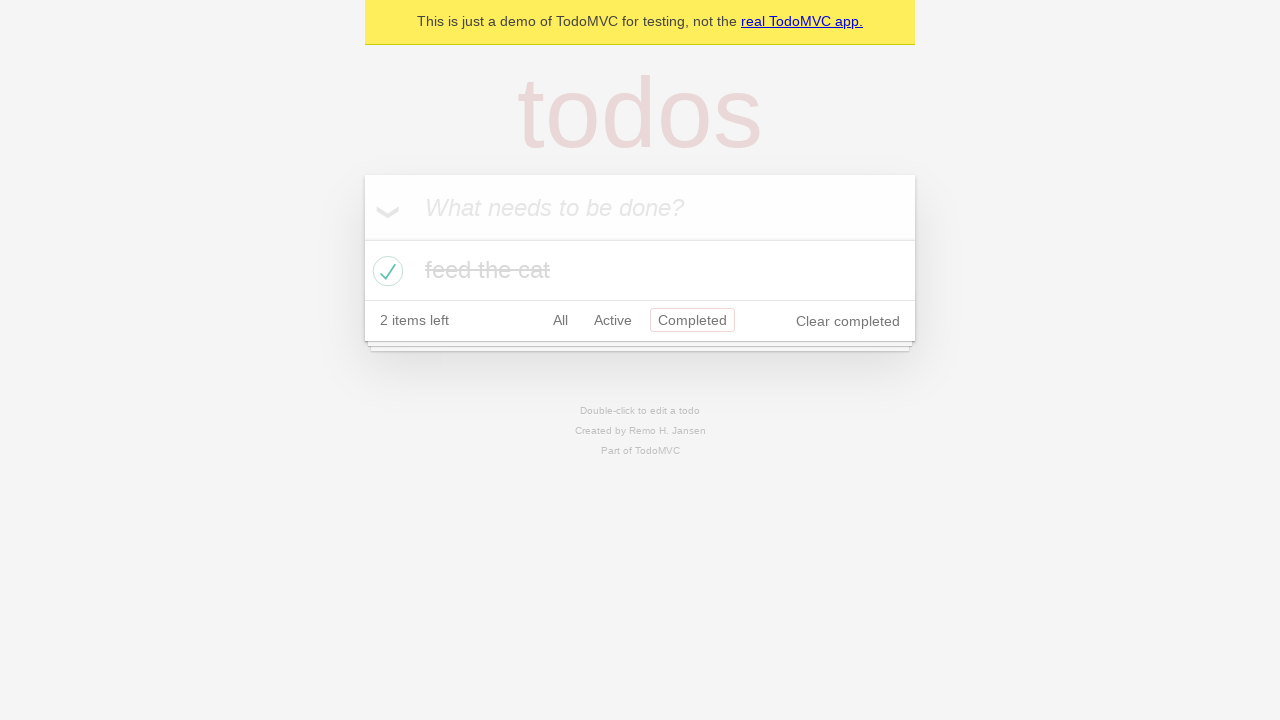

Clicked All filter to display all items regardless of completion status at (560, 320) on .filters >> text=All
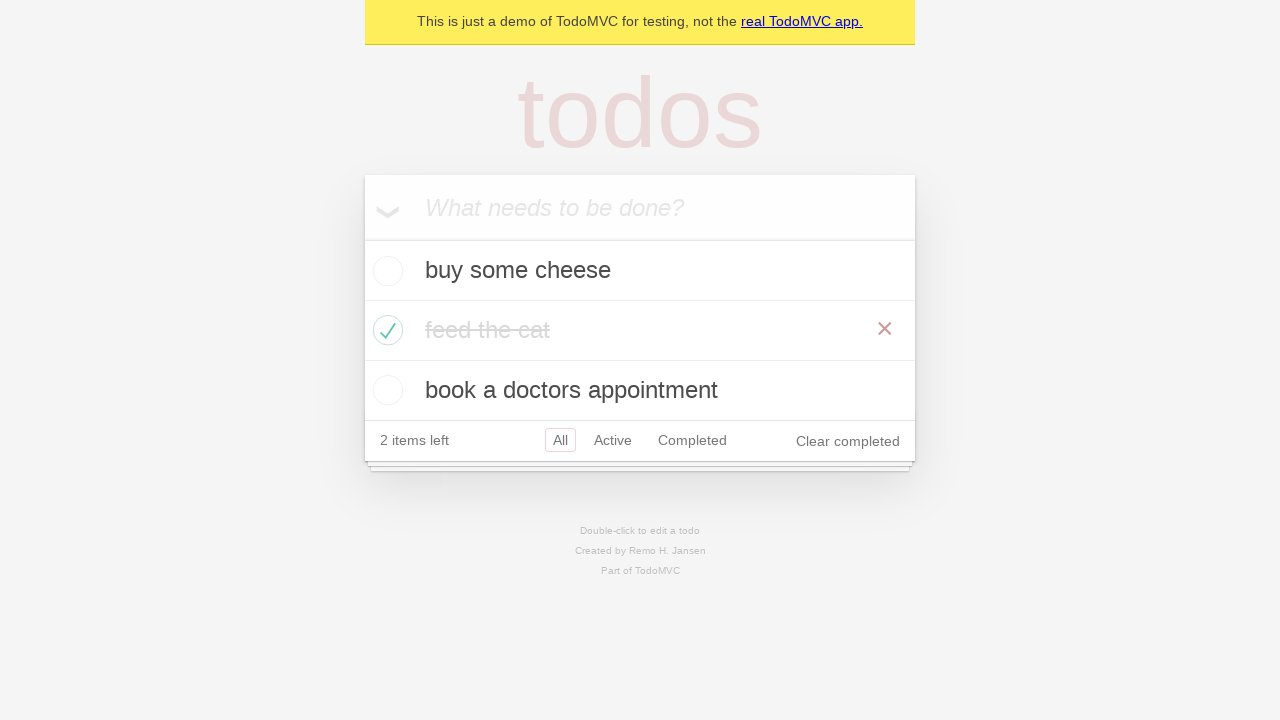

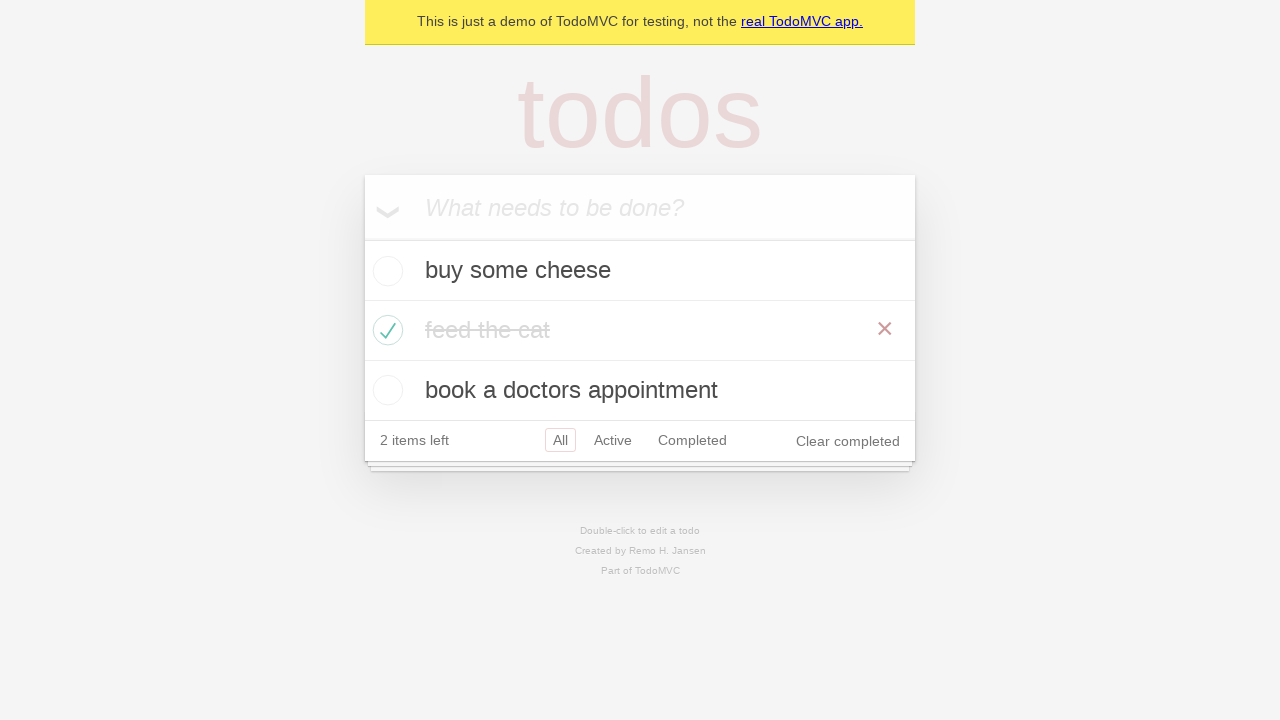